Navigates to the PRTC Pondicherry online bus booking page and maximizes the browser window to verify the page loads correctly.

Starting URL: http://www.busindia.com/PRTC-Pondicherry-Online-Booking.jsp

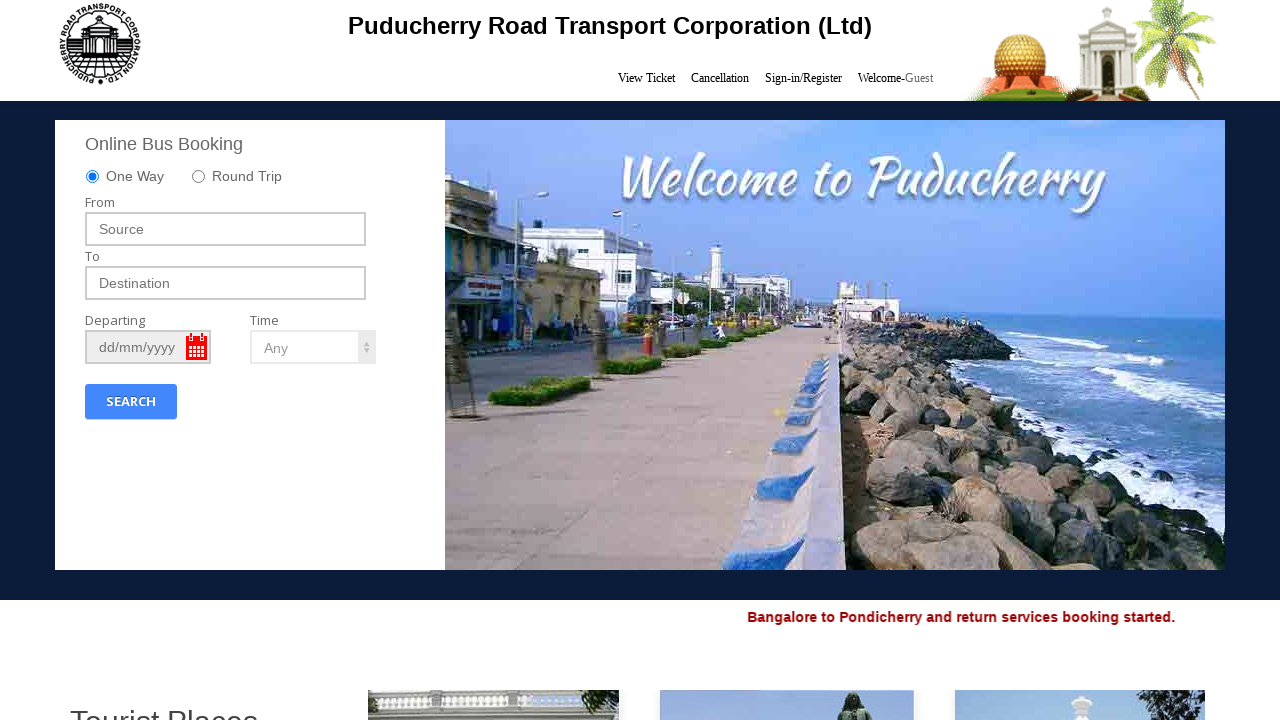

Navigated to PRTC Pondicherry online bus booking page
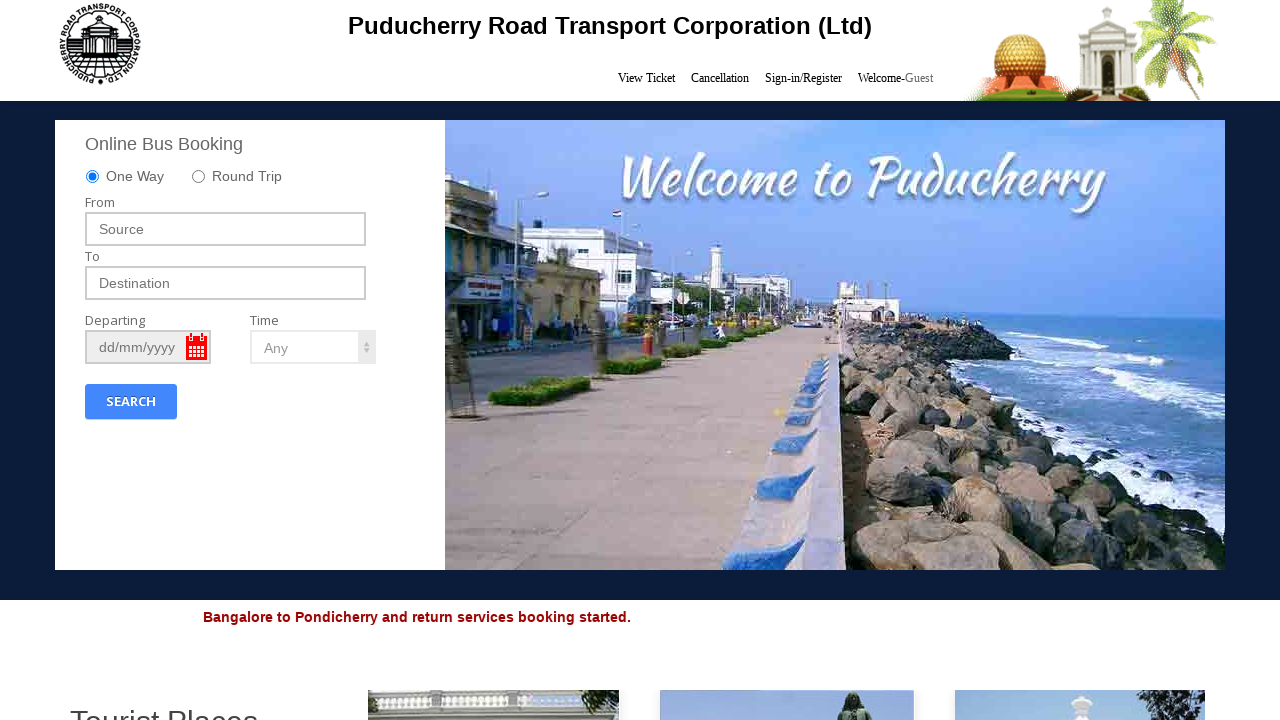

Maximized browser window to 1920x1080
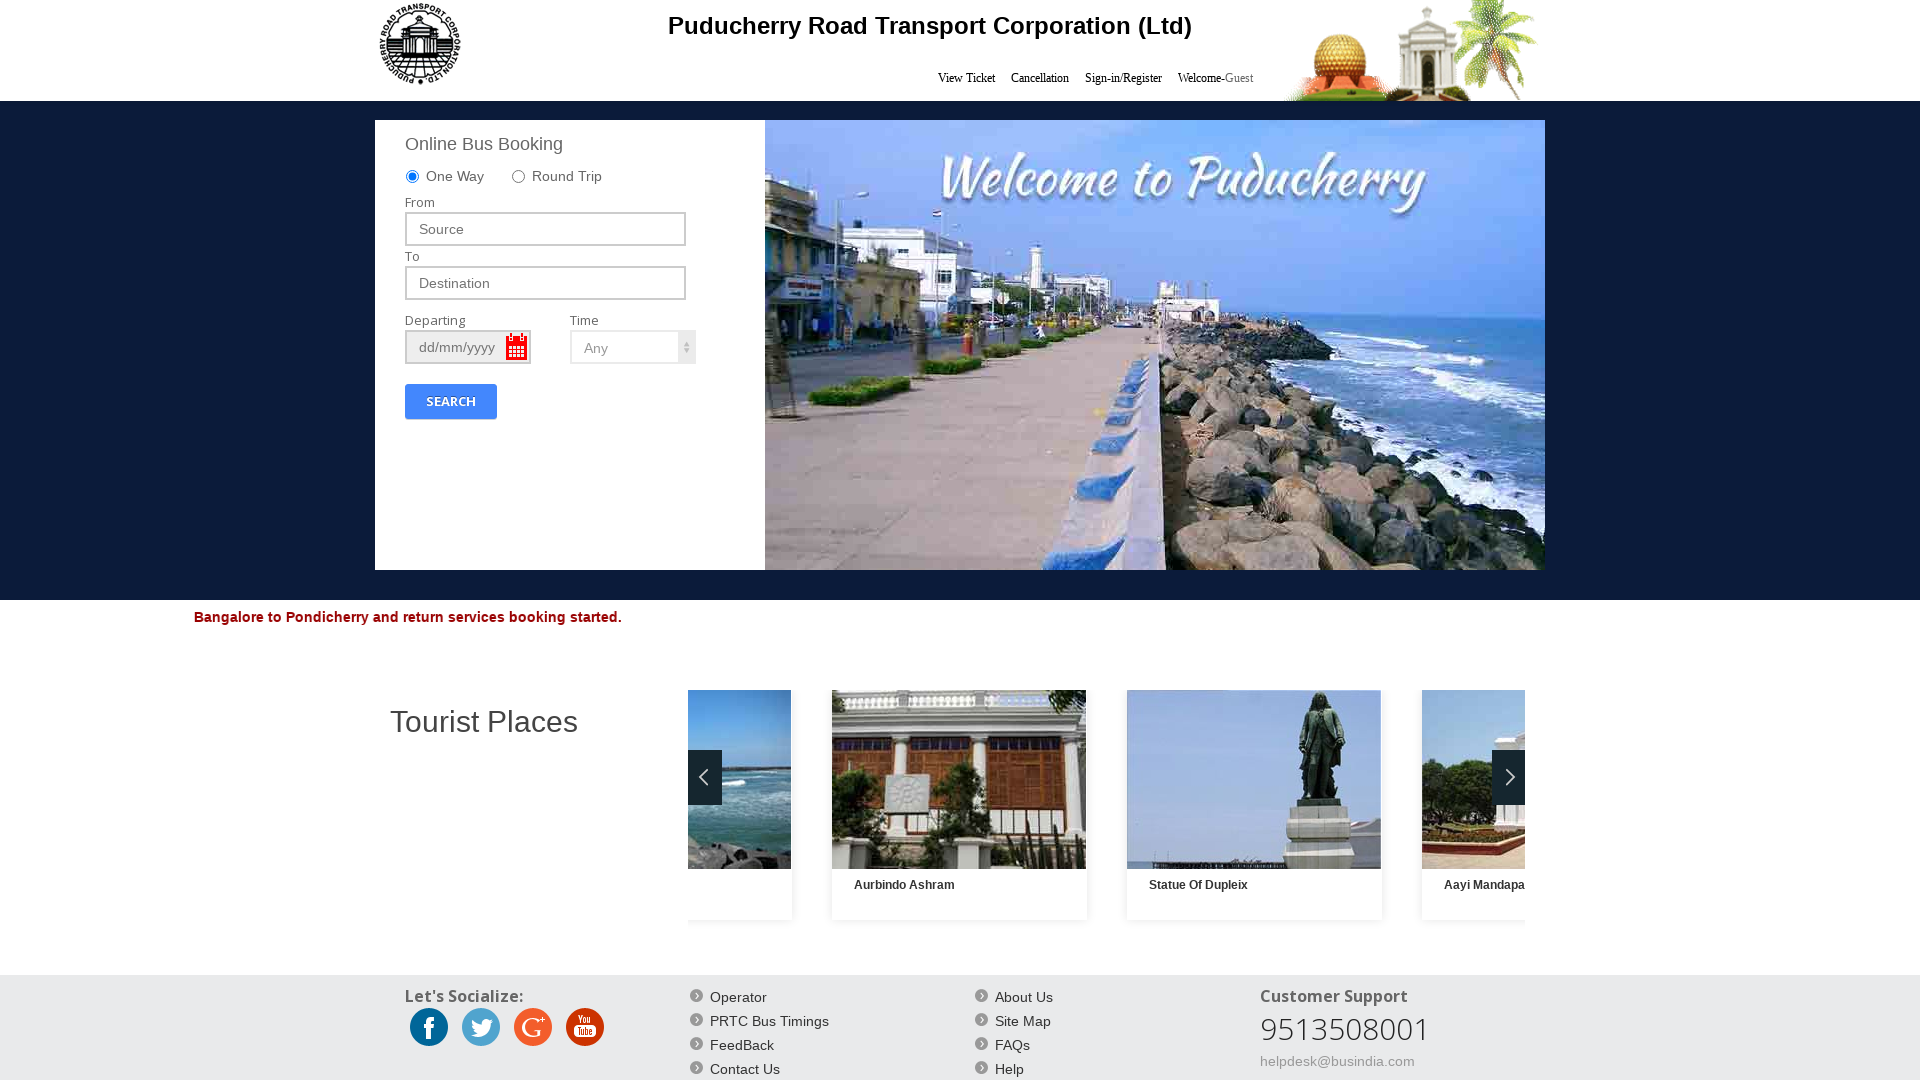

Page loaded completely (domcontentloaded state)
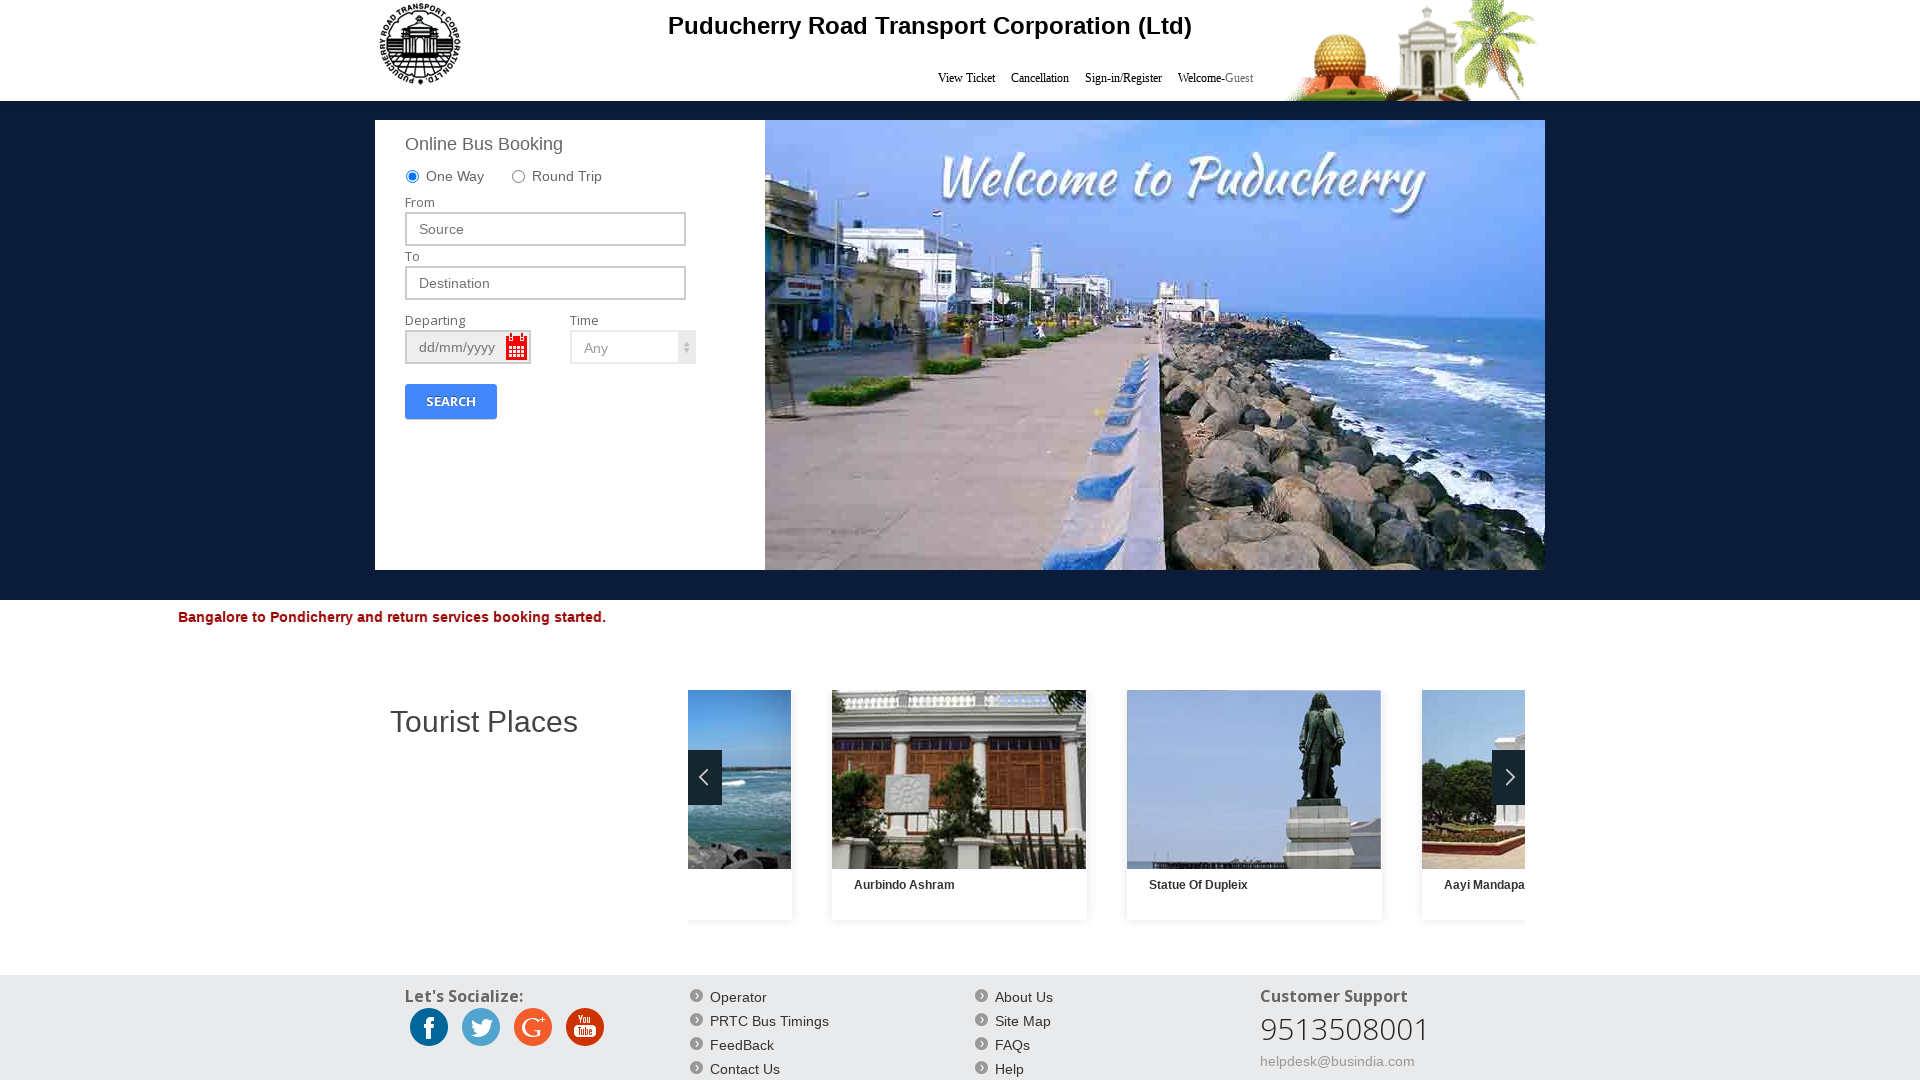

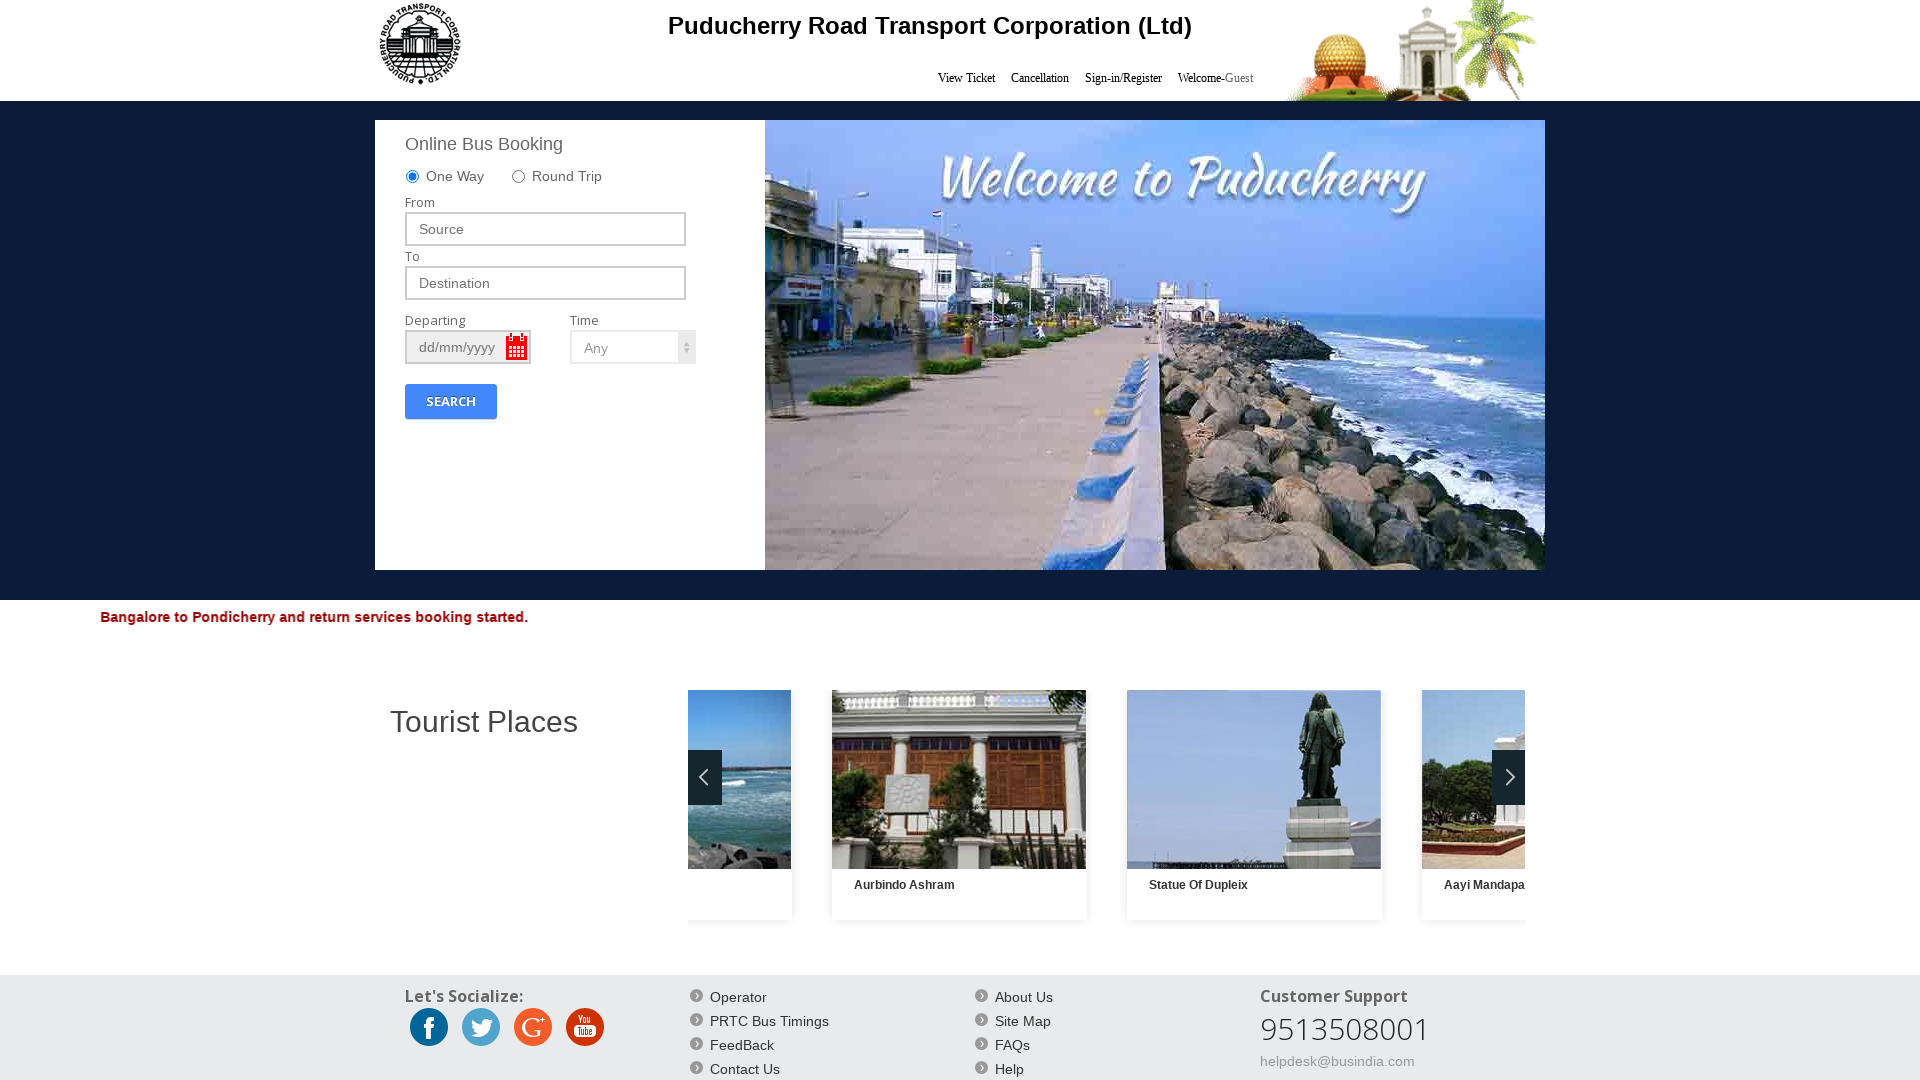